Tests iframe handling by switching between frames, clicking buttons inside frames, filling a search field, and navigating nested frames

Starting URL: https://leafground.com/frame.xhtml

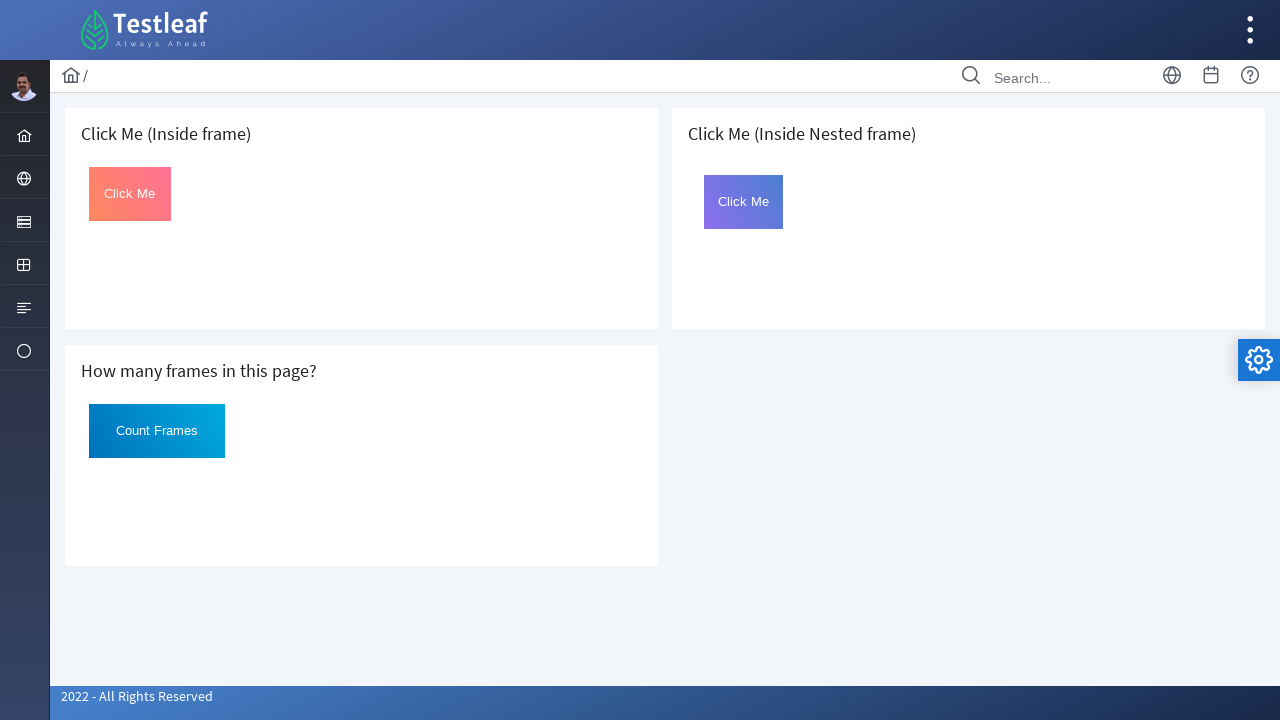

Switched to first iframe and clicked the button at (130, 194) on iframe >> nth=0 >> internal:control=enter-frame >> #Click
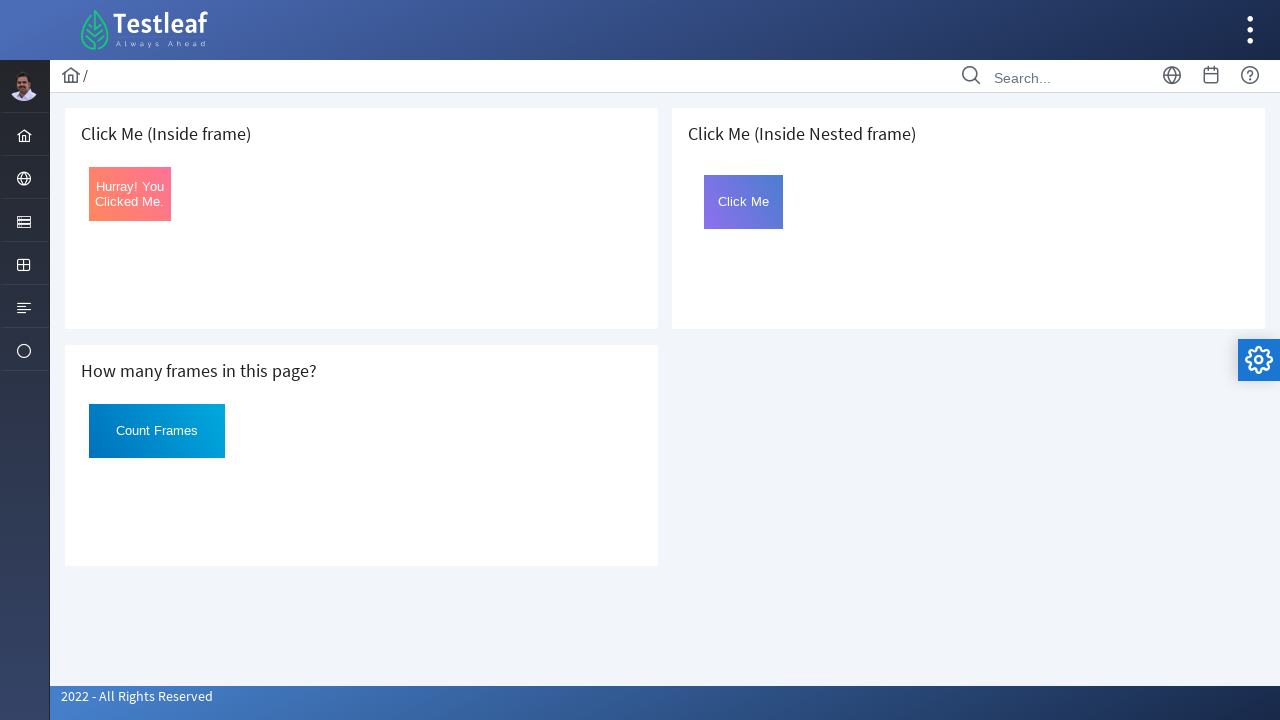

Filled search field with 'Testleaf' on input[placeholder='Search...']
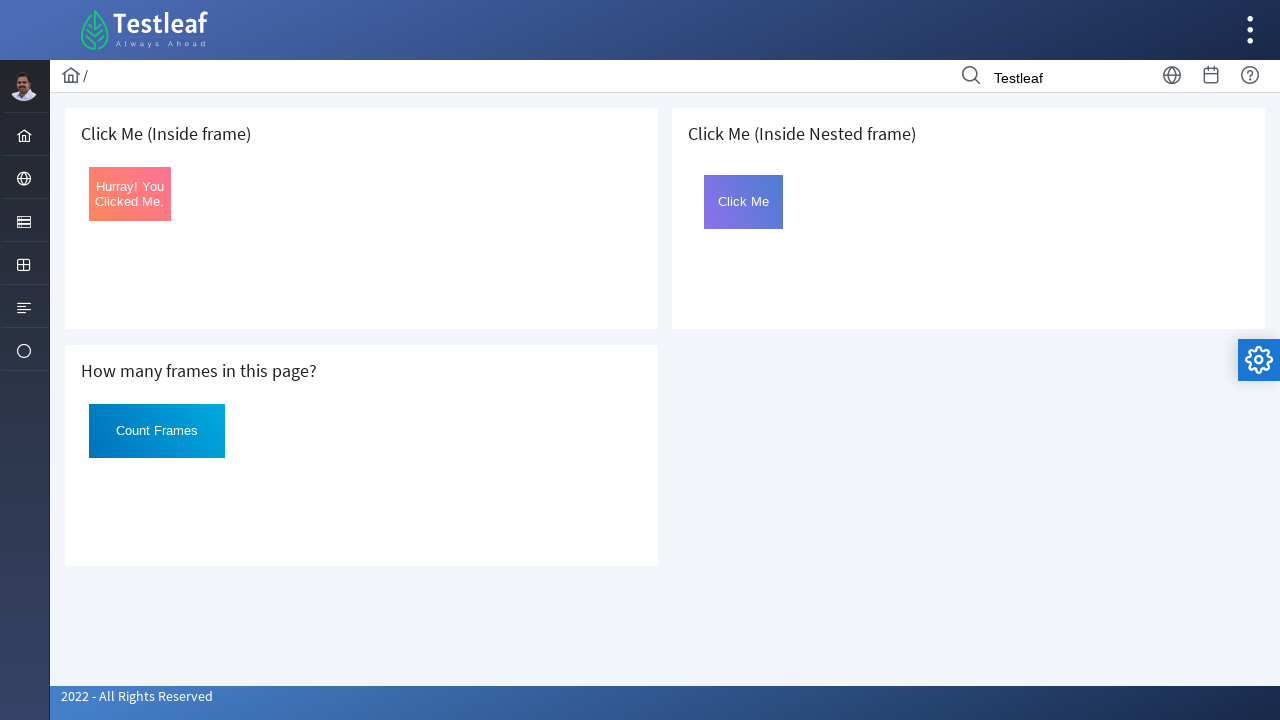

Switched to nested frame and clicked the button inside it at (744, 202) on xpath=//h5[text()=' Click Me (Inside Nested frame)']//following::iframe >> nth=0
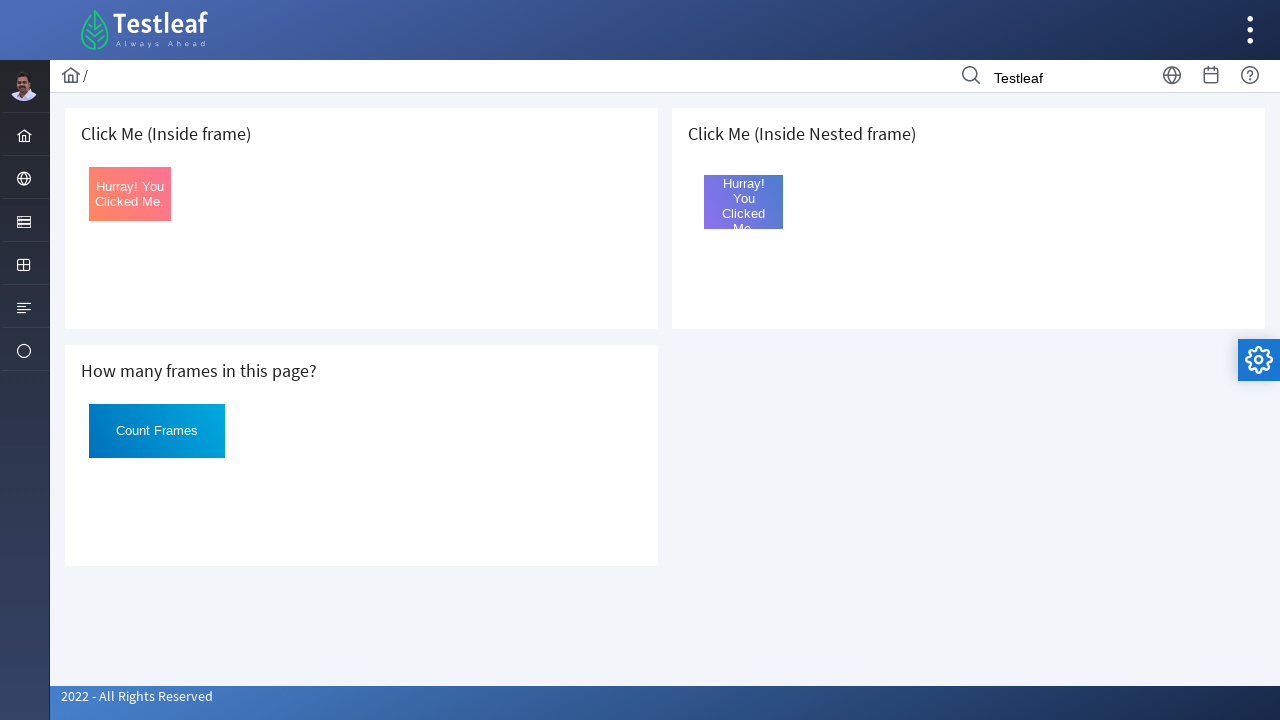

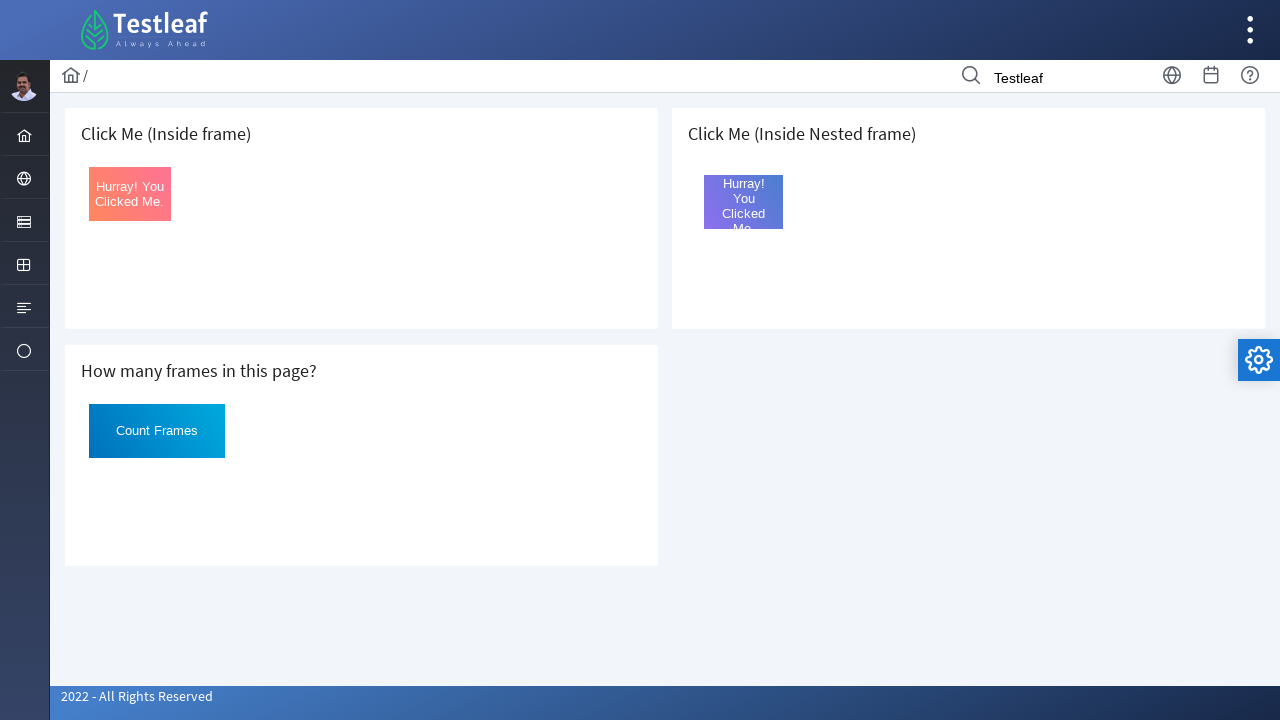